Navigates to GeeksforGeeks website and verifies that the logo image is displayed

Starting URL: https://www.geeksforgeeks.org/

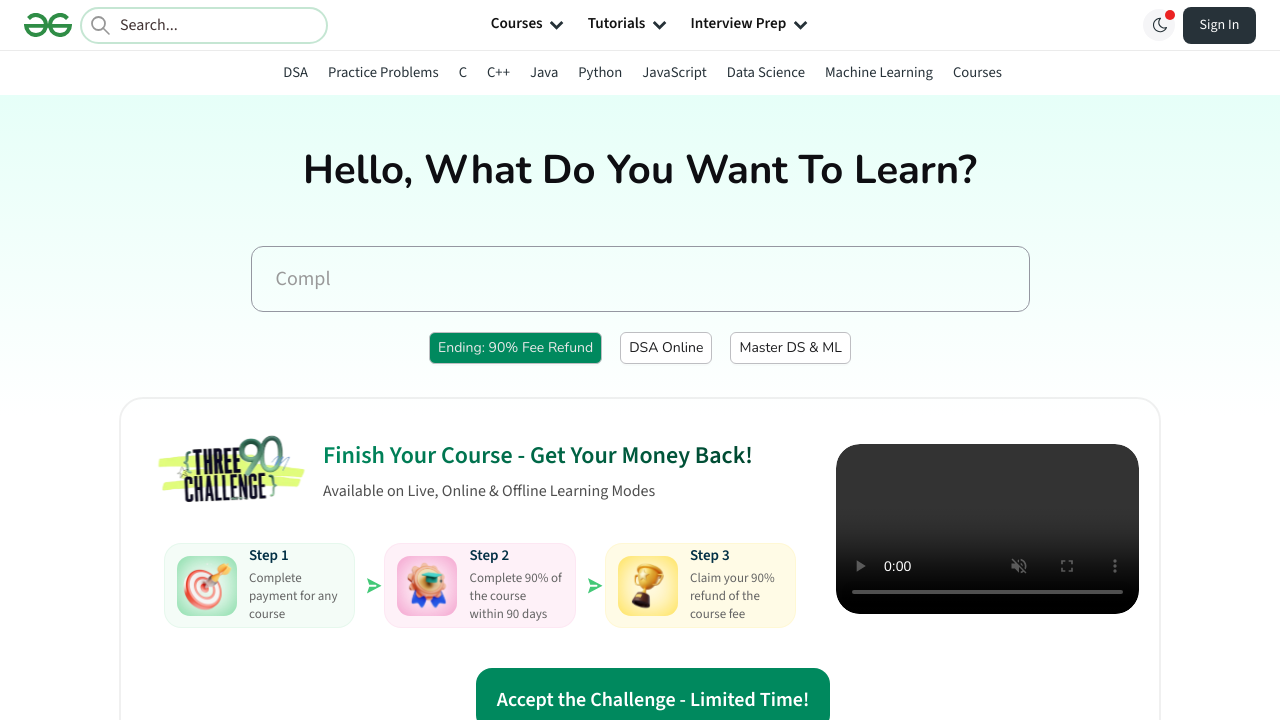

Located GeeksforGeeks logo image element
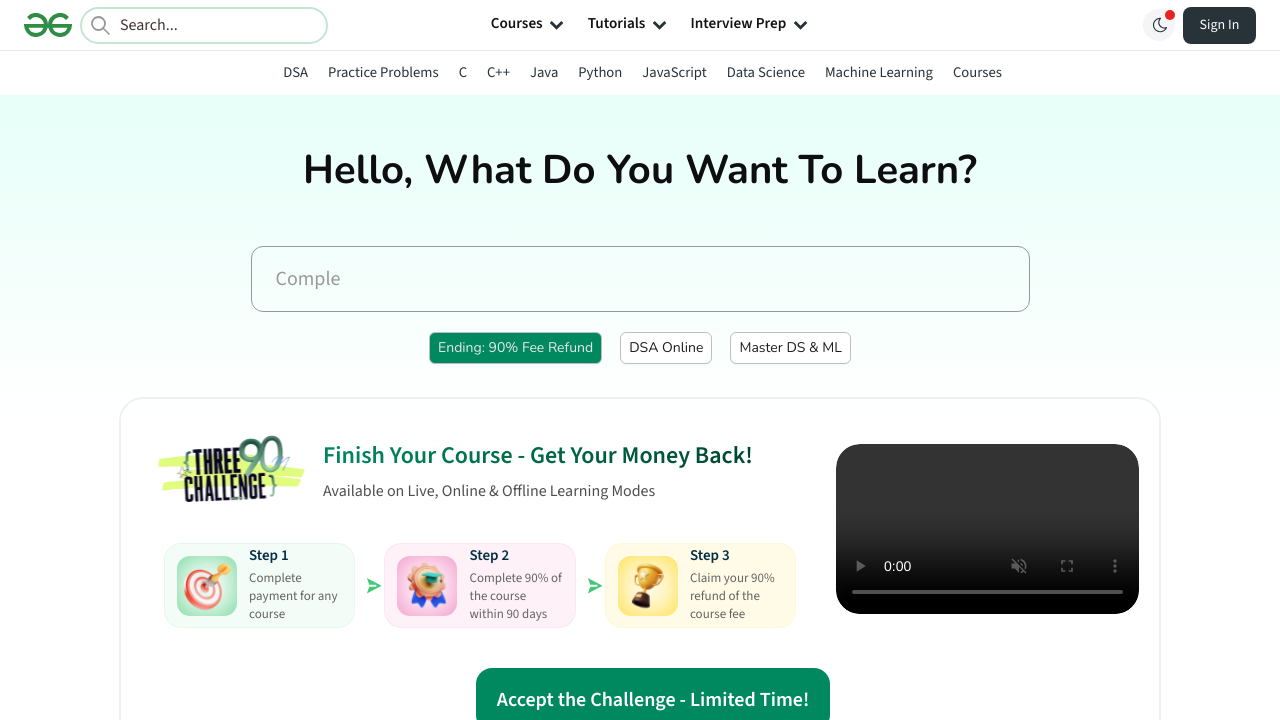

Verified that GeeksforGeeks logo is visible
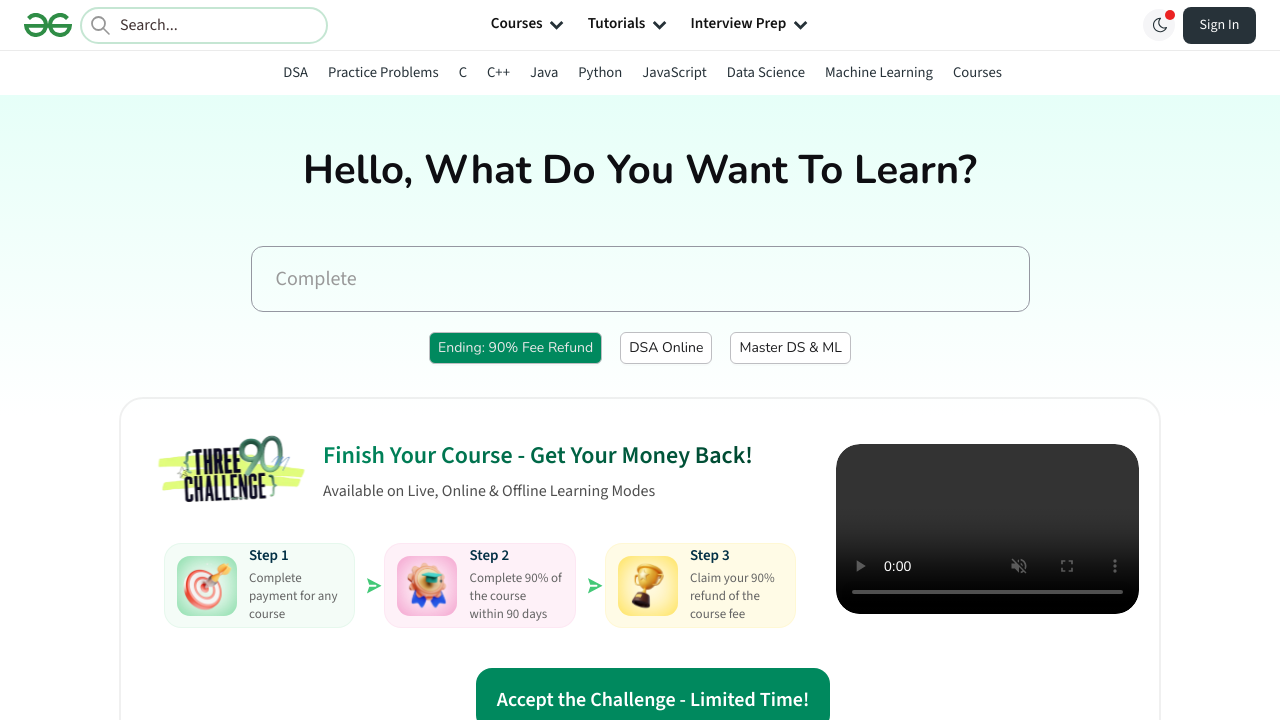

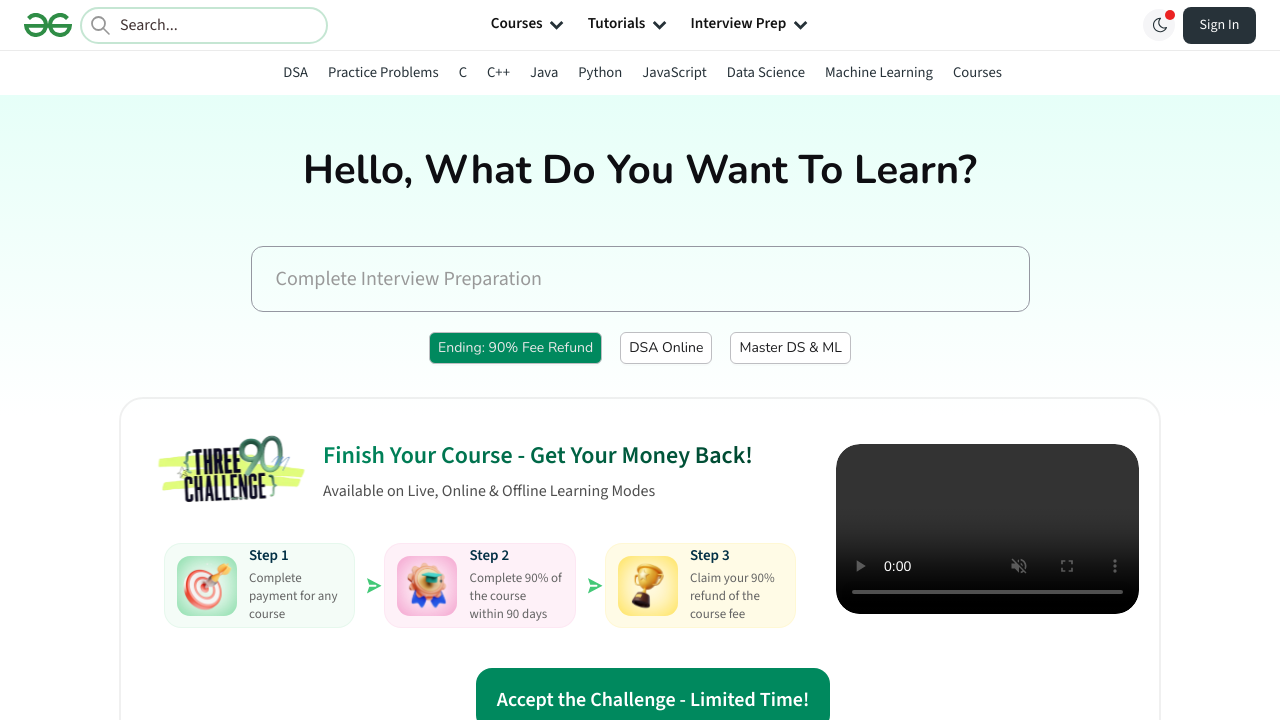